Tests handling a searchable combobox with autocomplete by typing a search term and selecting from the filtered options

Starting URL: https://www.leafground.com/select.xhtml

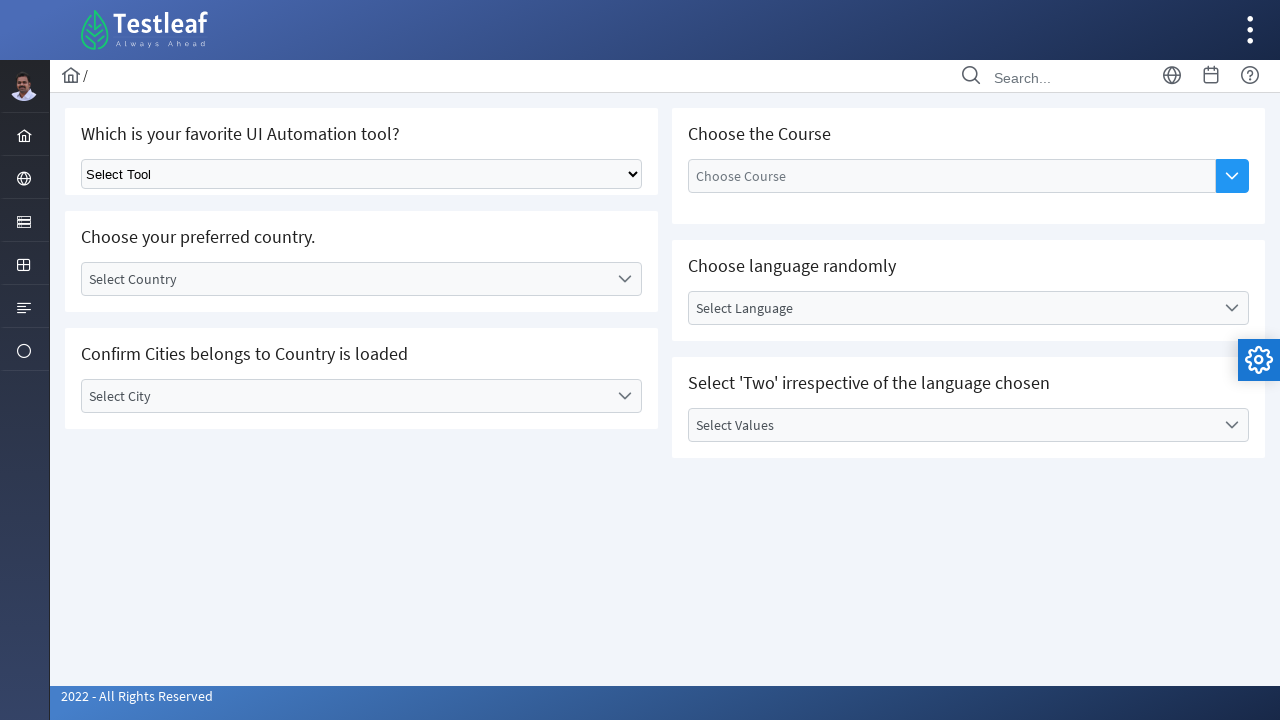

Filled combobox with 'Appium' search term on internal:attr=[placeholder="Choose Course"i]
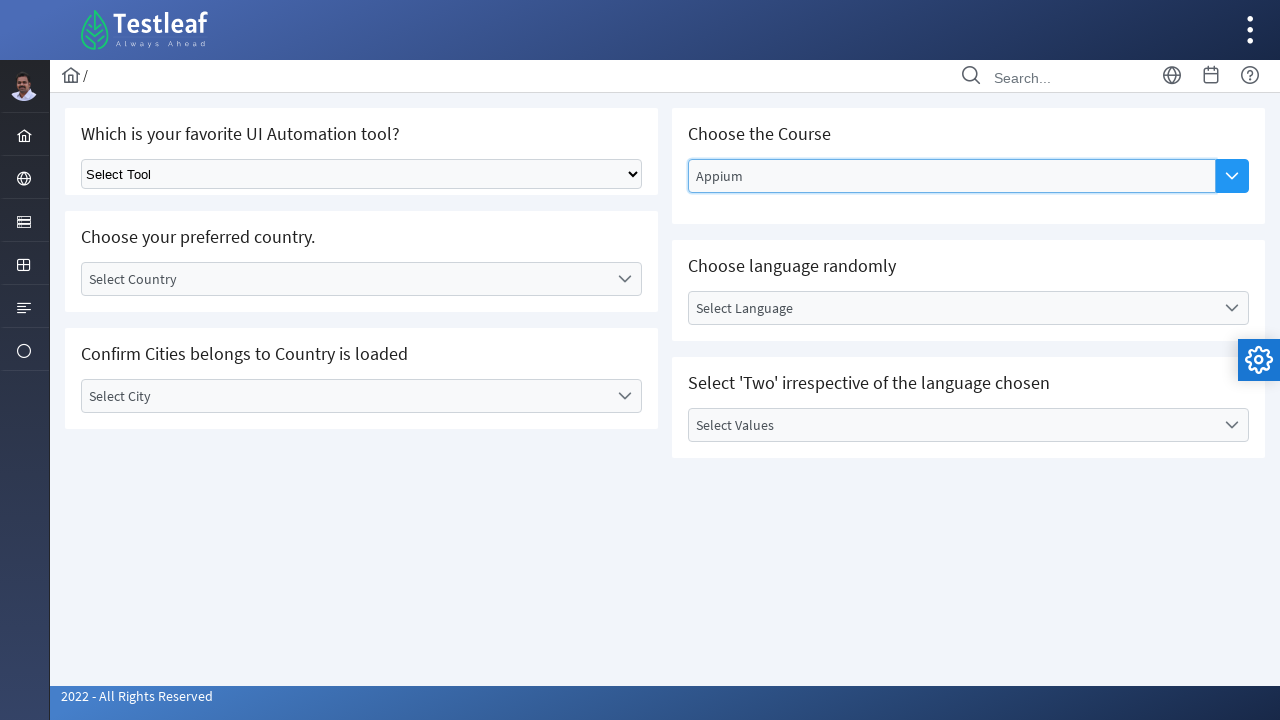

Clicked 'Show Options' button to display autocomplete list at (1232, 176) on internal:label="Show Options"i
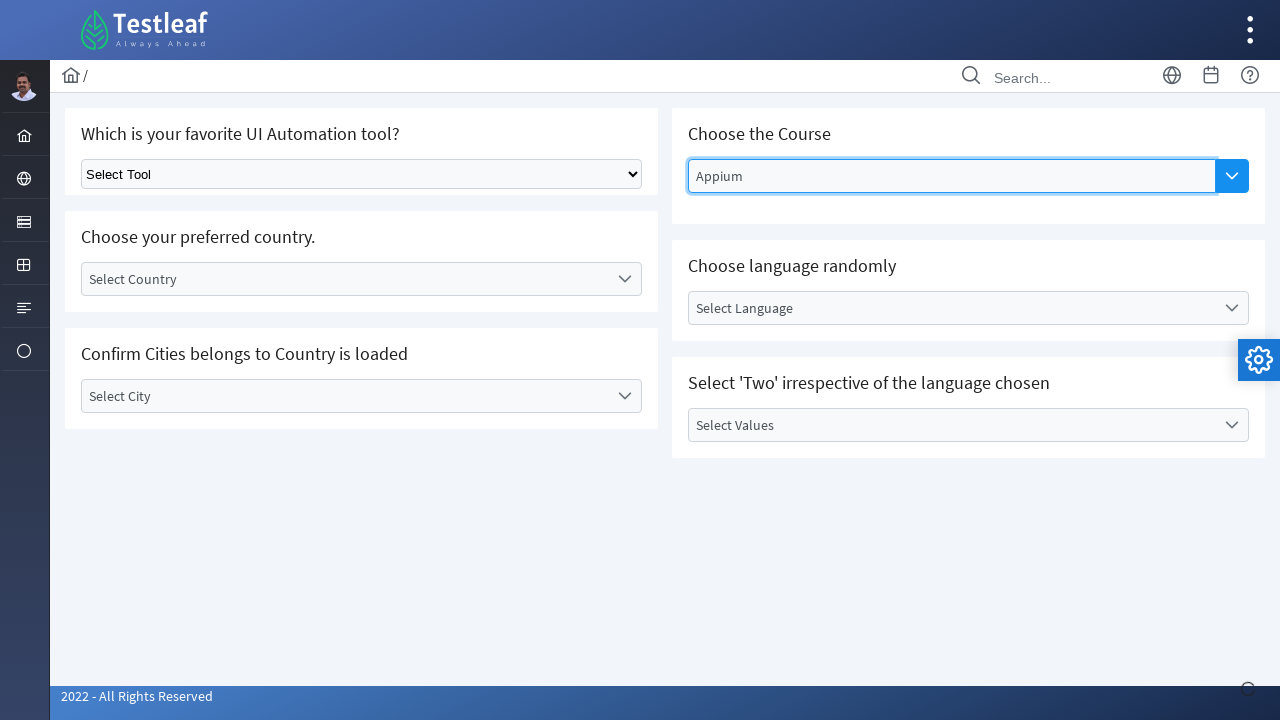

Waited for DOM content to load
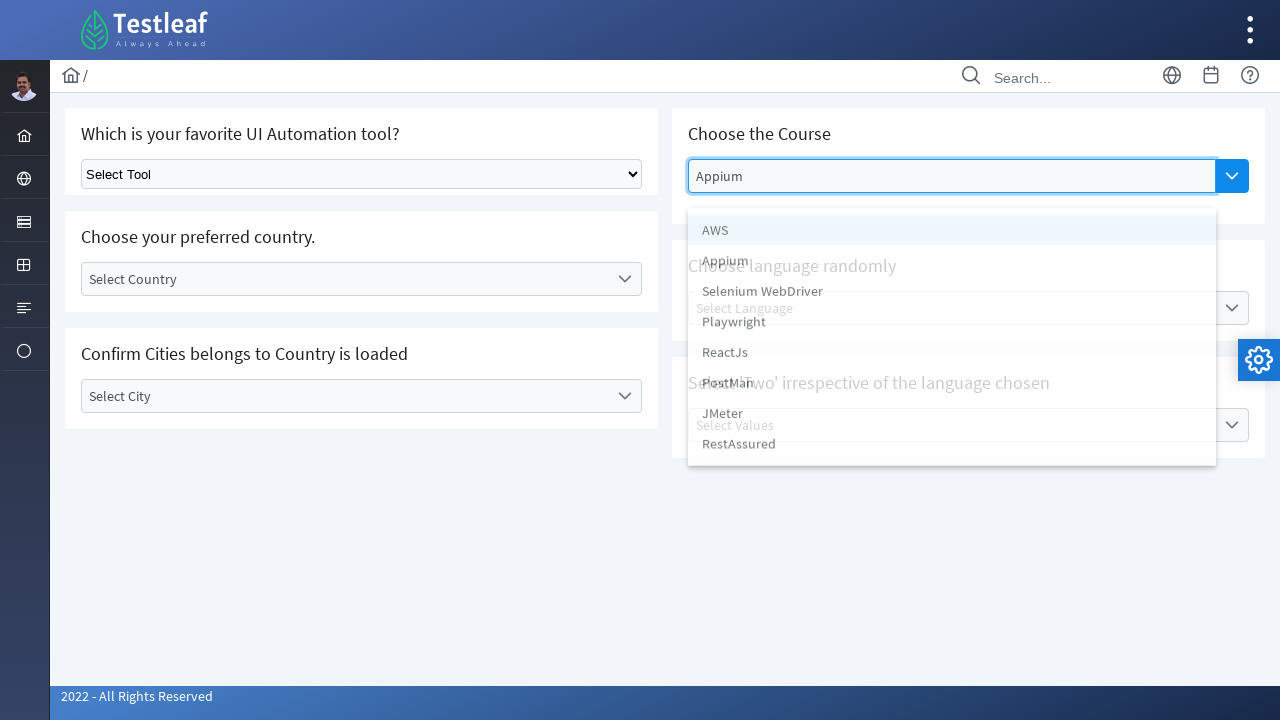

Selected 'Appium' option from the filtered autocomplete list at (952, 263) on internal:role=option[name="Appium"i]
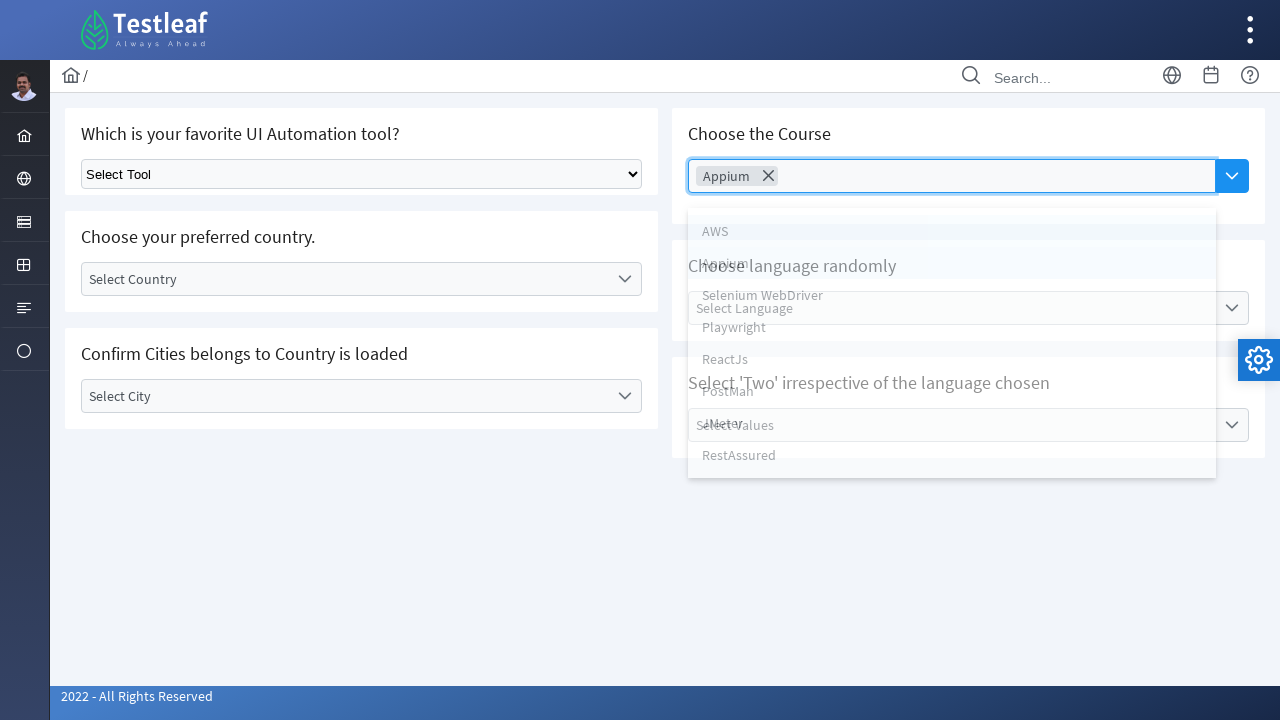

Verified that 'Appium' was successfully selected in the combobox
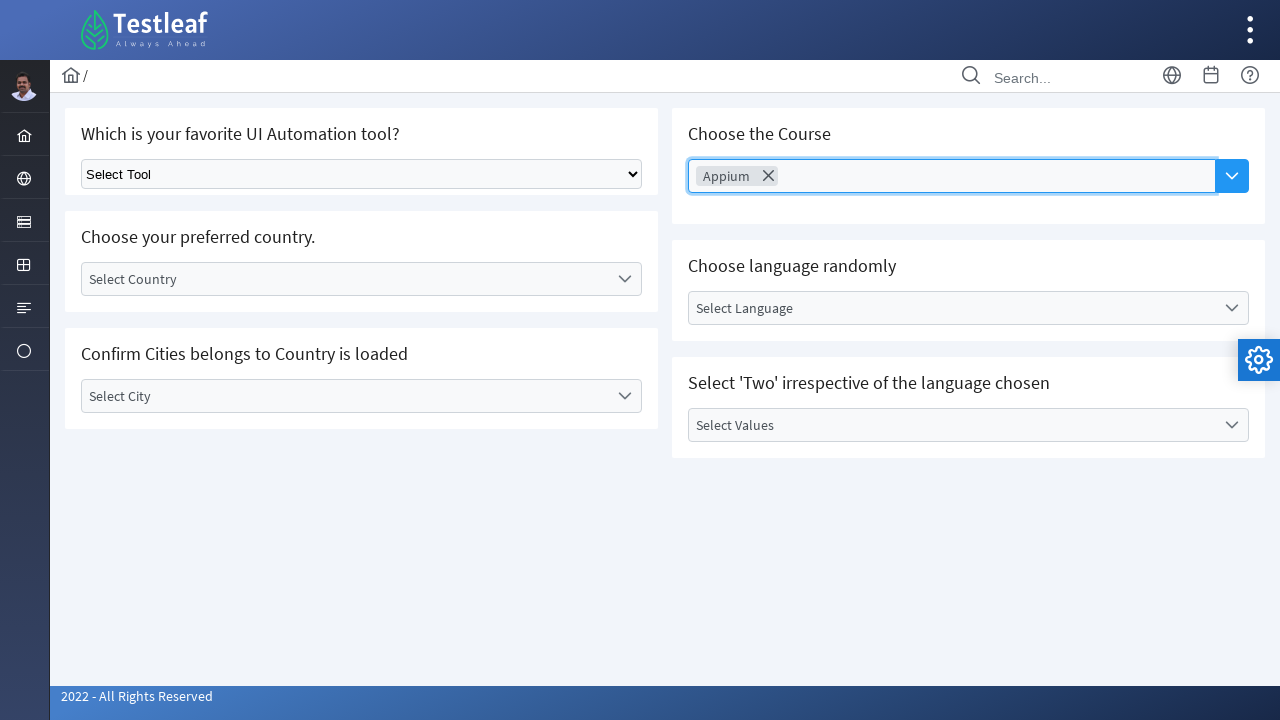

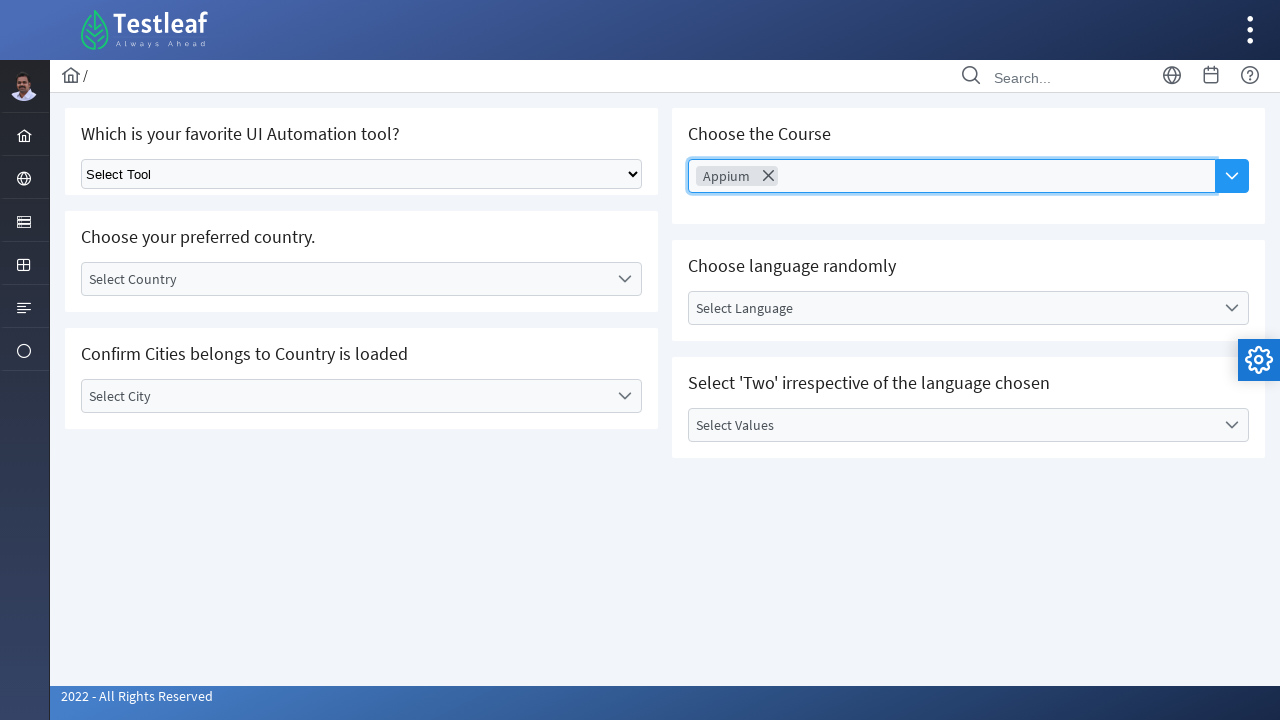